Tests dynamic loading functionality by navigating to the Dynamic Loading page, clicking on Example 1, starting the load, and verifying that "Hello World!" text appears after loading completes.

Starting URL: https://the-internet.herokuapp.com/

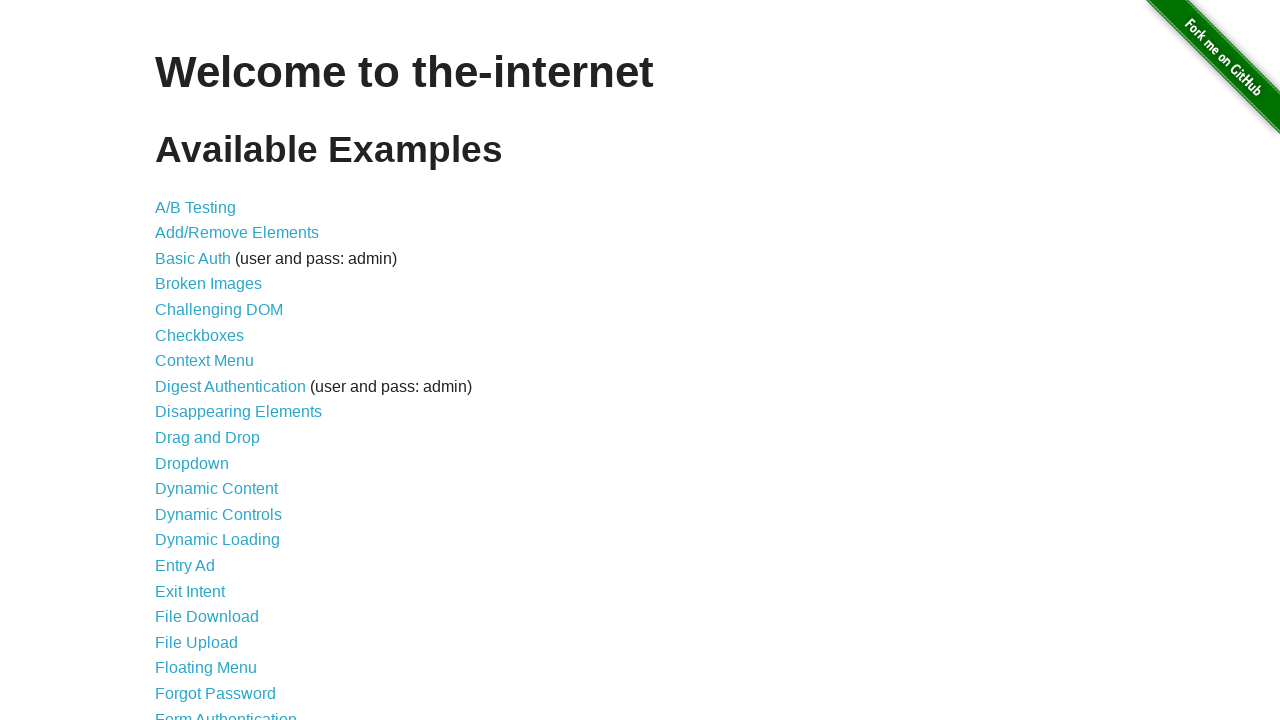

Clicked on Dynamic Loading link at (218, 540) on a[href='/dynamic_loading']
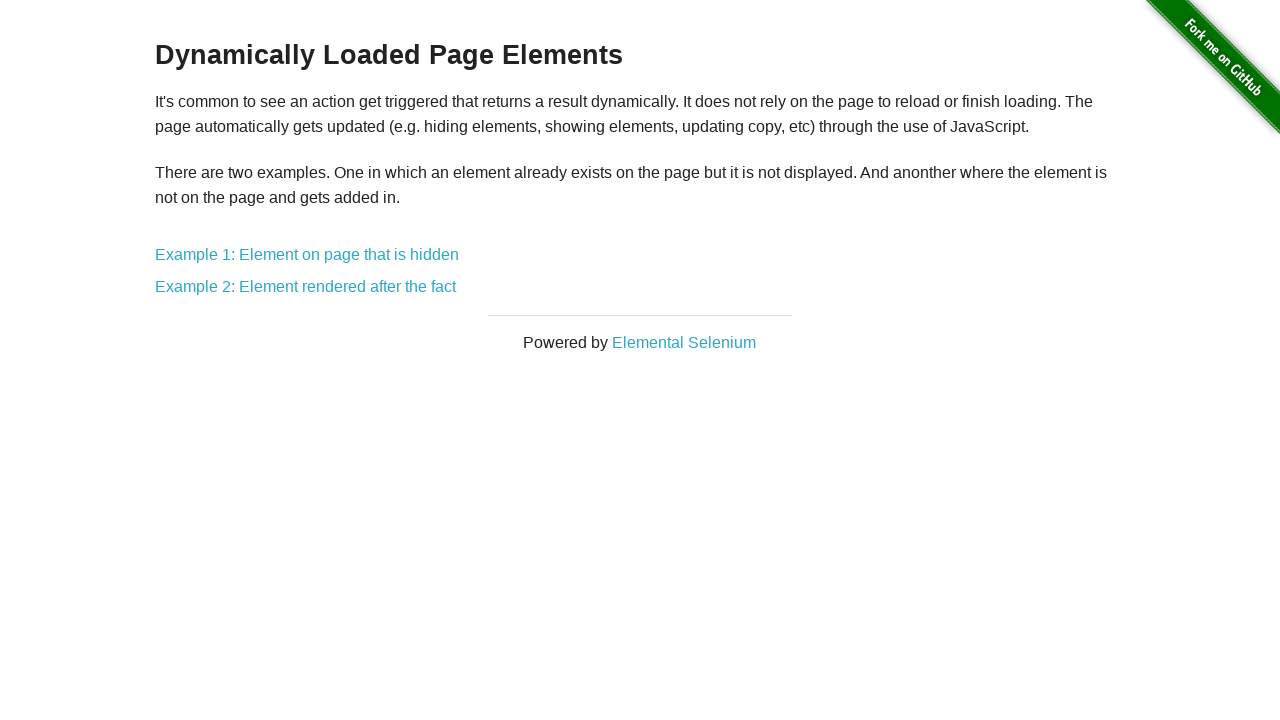

Clicked on Example 1: Element on page that is hidden at (307, 255) on a[href='/dynamic_loading/1']
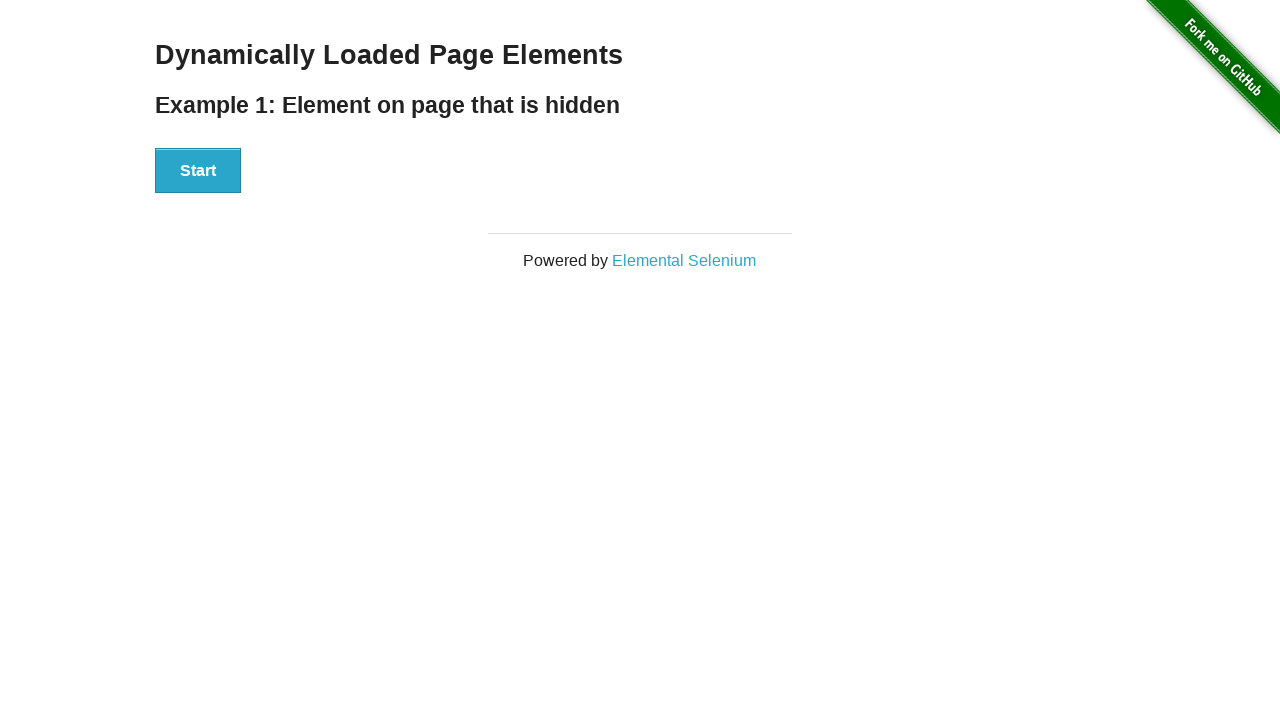

Clicked the Start button to begin loading at (198, 171) on #start button
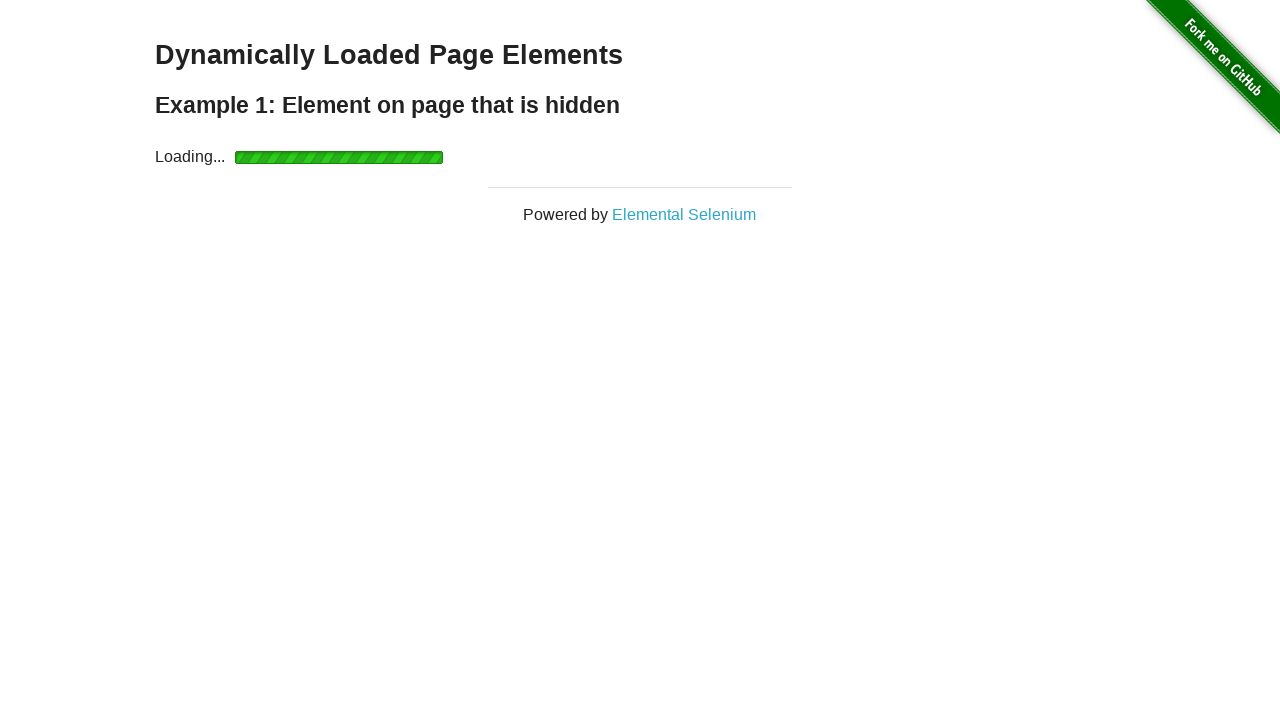

Hello World! text appeared after loading completed
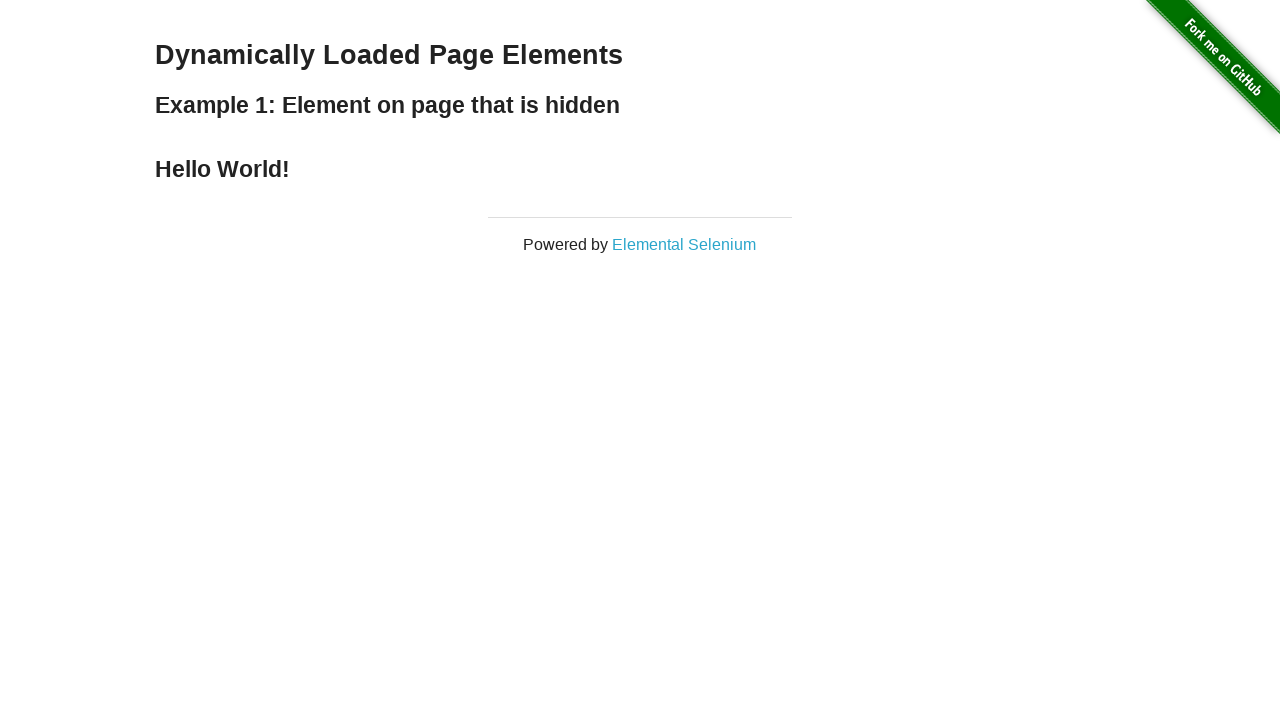

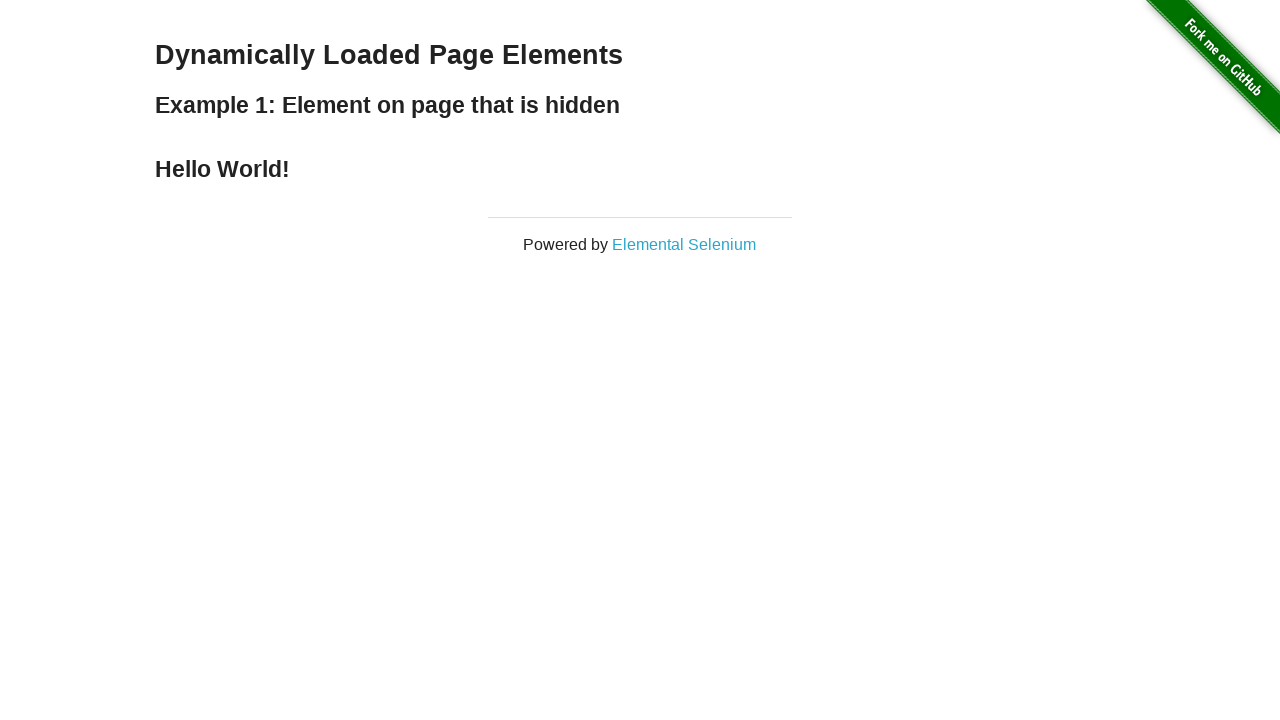